Tests that after winning a game, the "1st game" result is displayed

Starting URL: https://one-hand-bandit.vercel.app/

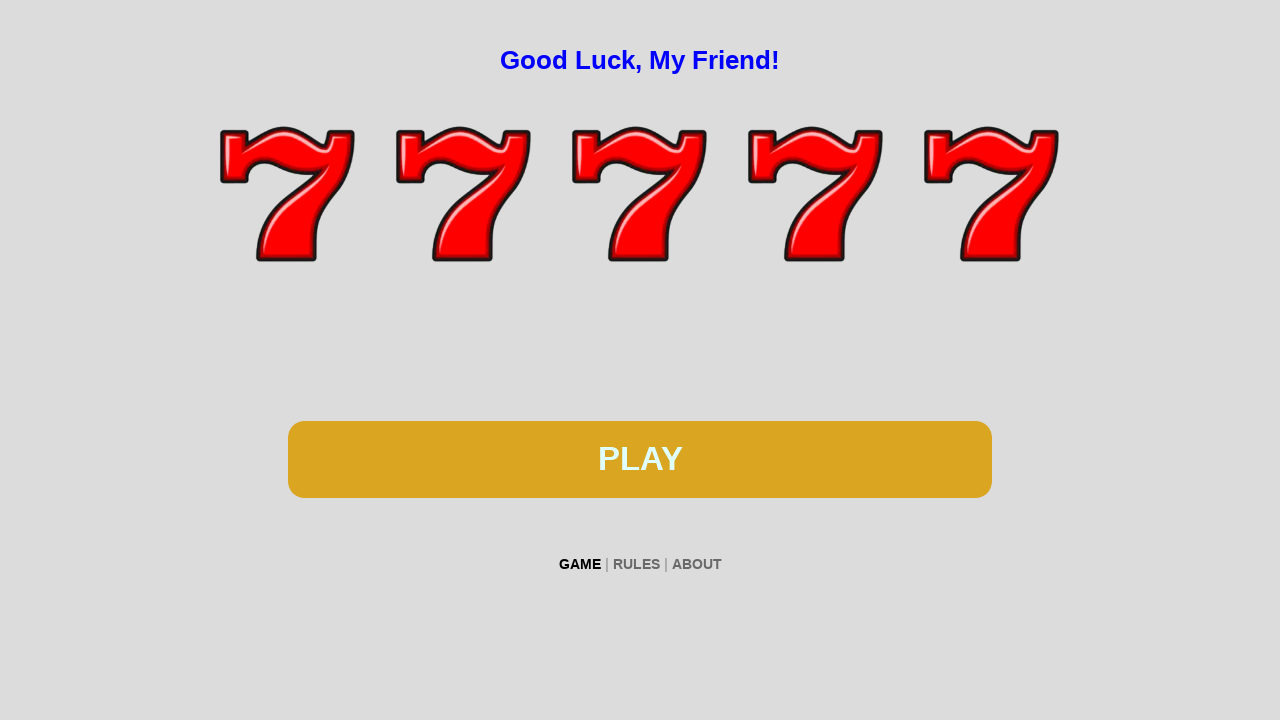

Clicked play button to start the game at (640, 459) on #btn
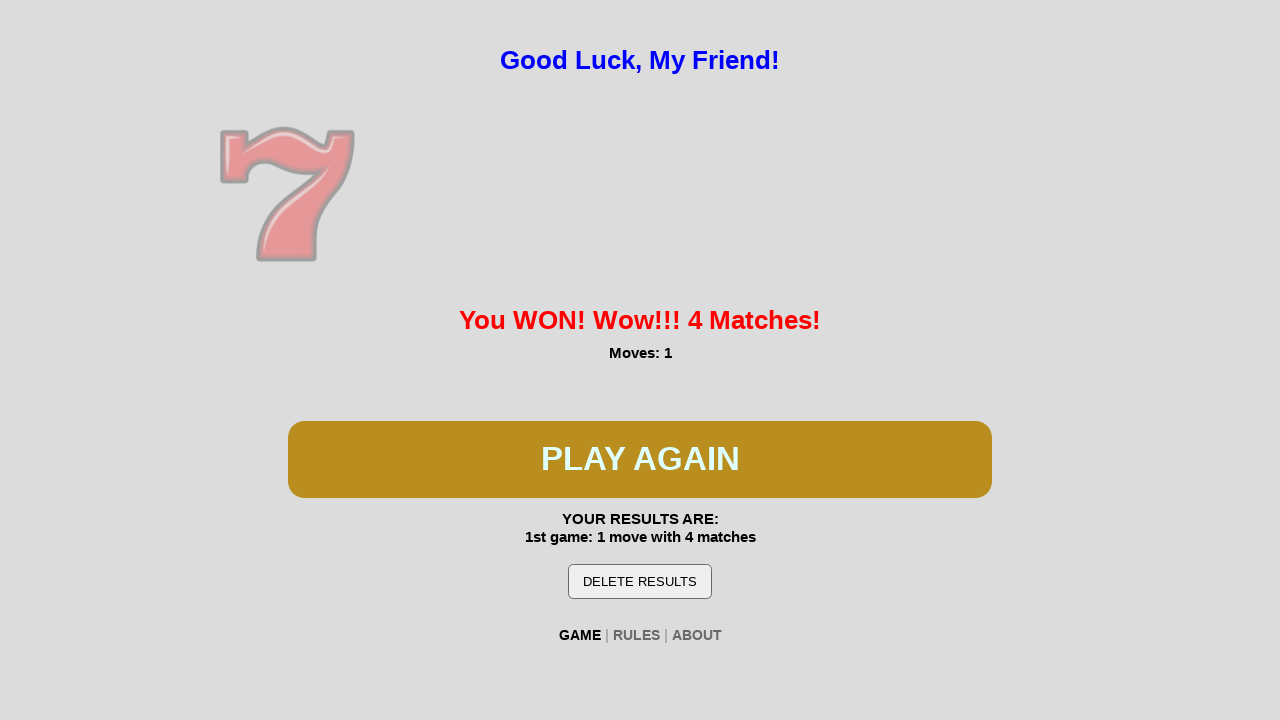

Detected 'You WON!' message on screen
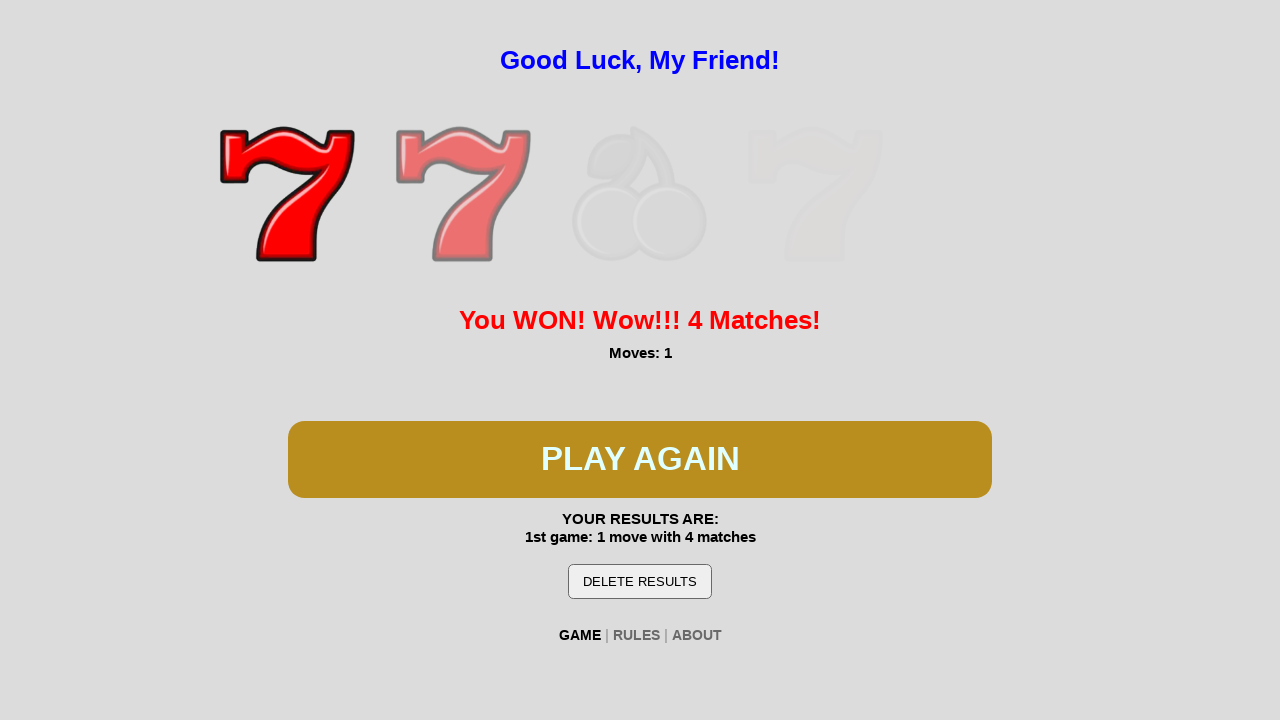

Verified '1st game' result is displayed
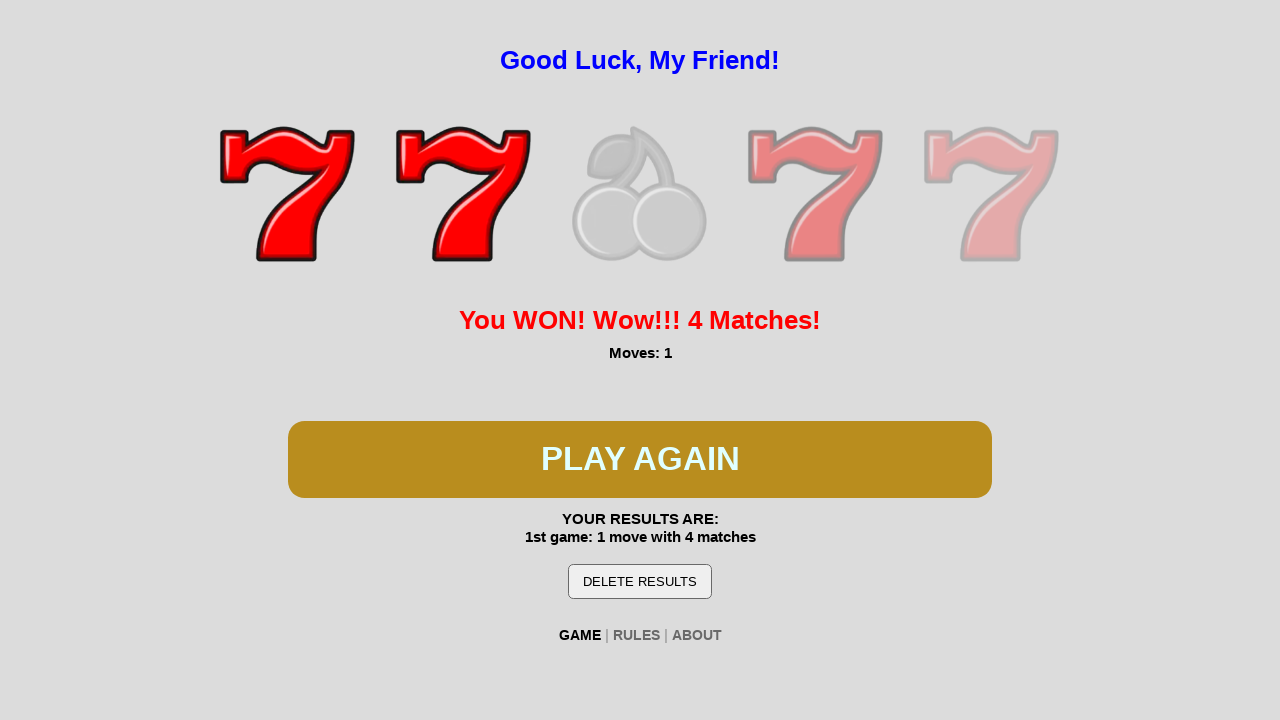

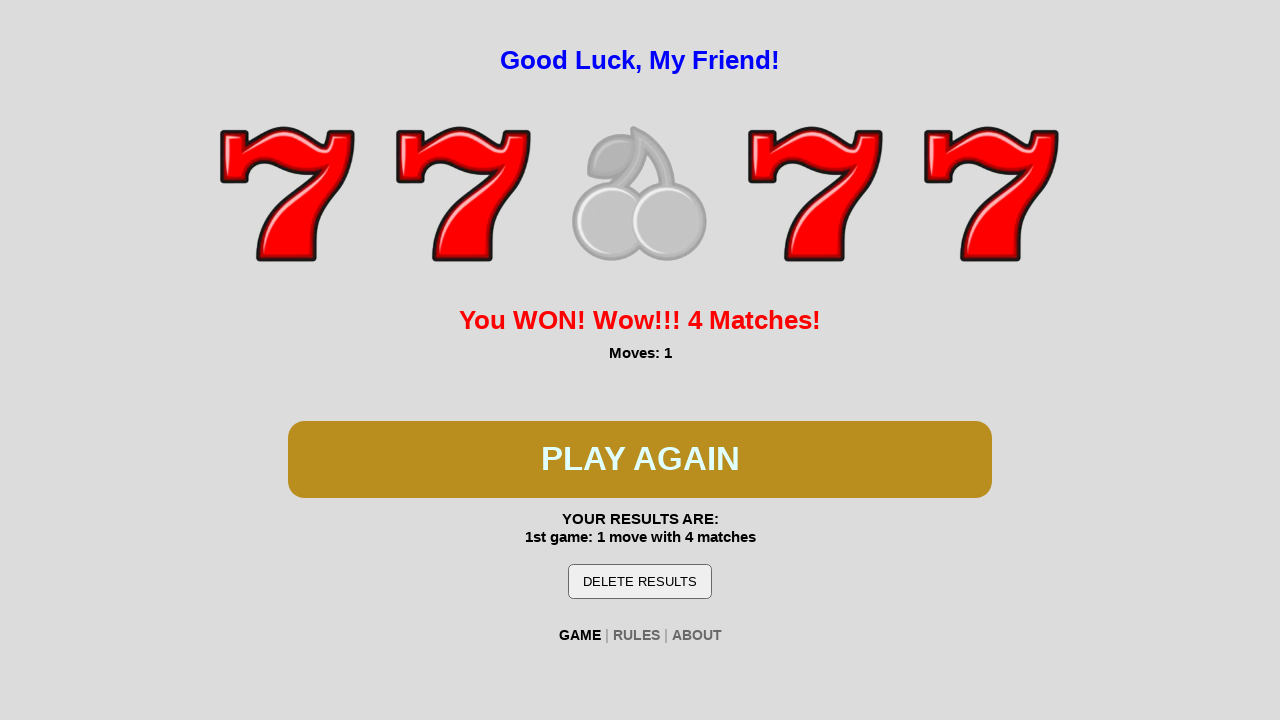